Searches for jeans on Ajio website and finds the product with maximum price from search results

Starting URL: https://www.ajio.com/

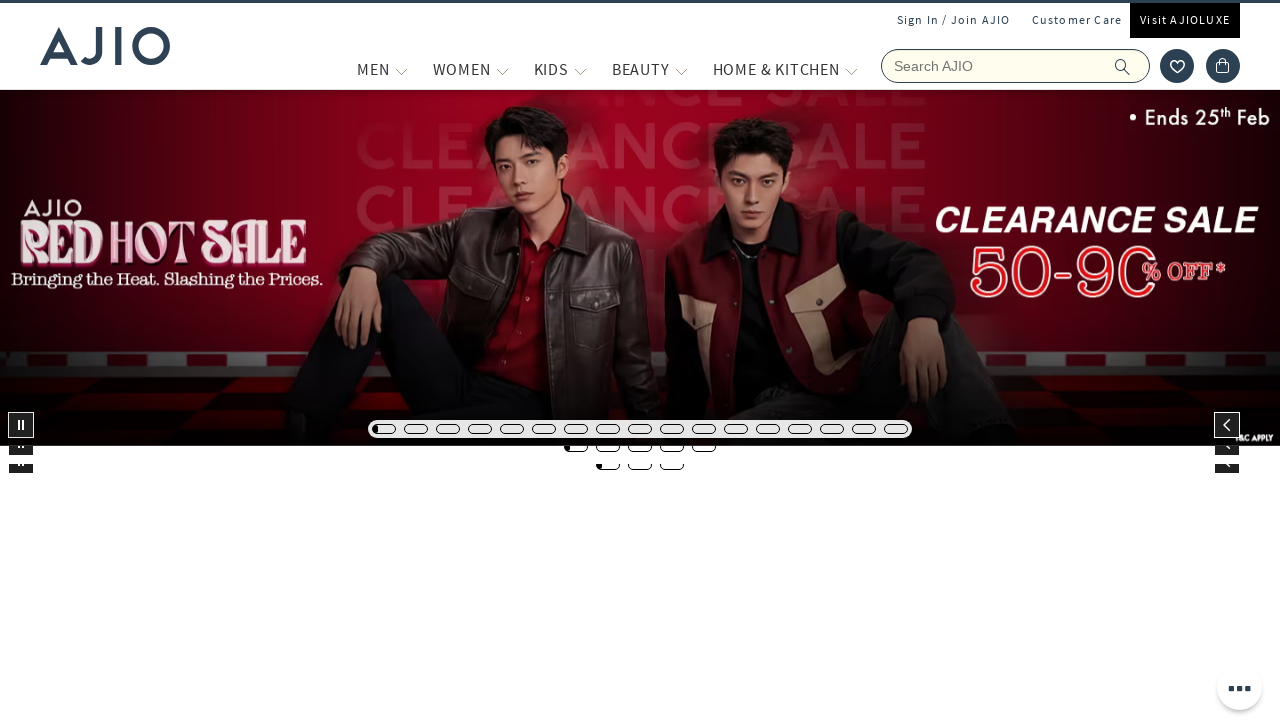

Filled search field with 'jeans' on input[type='search'], input[name='searchVal'], input[placeholder*='Search']
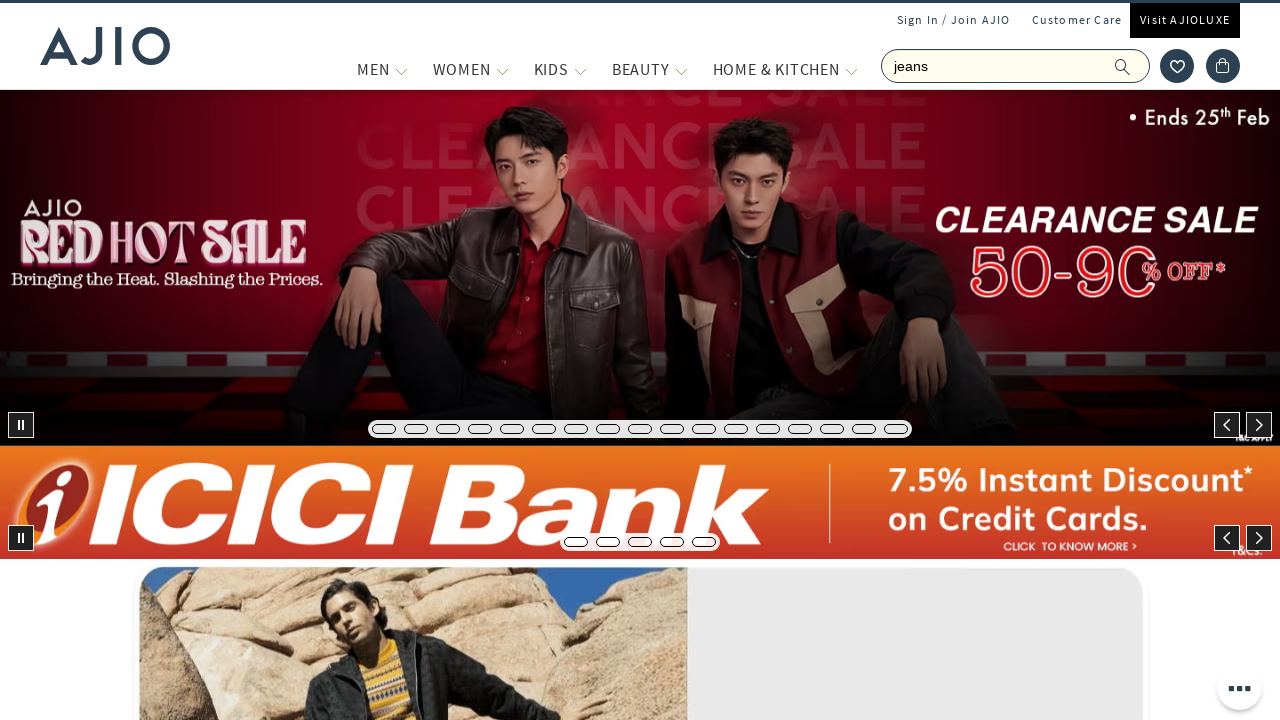

Pressed Enter to submit search for jeans on input[type='search'], input[name='searchVal'], input[placeholder*='Search']
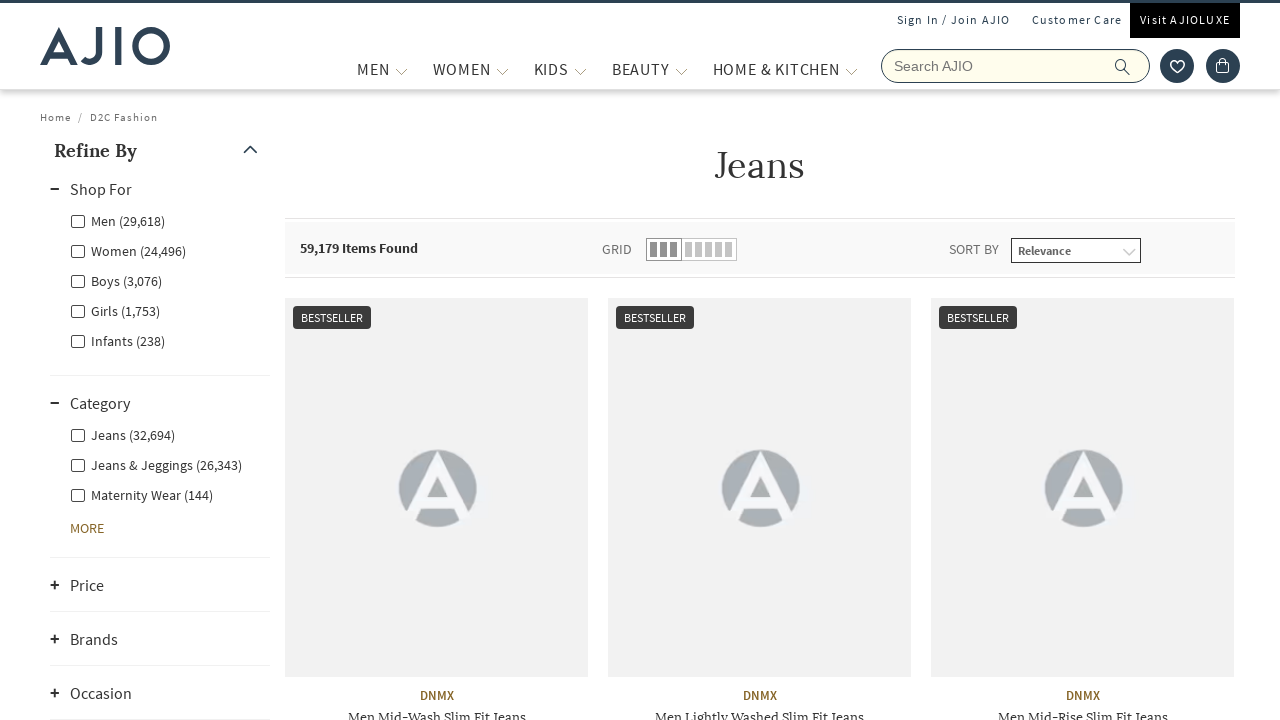

Search results loaded successfully
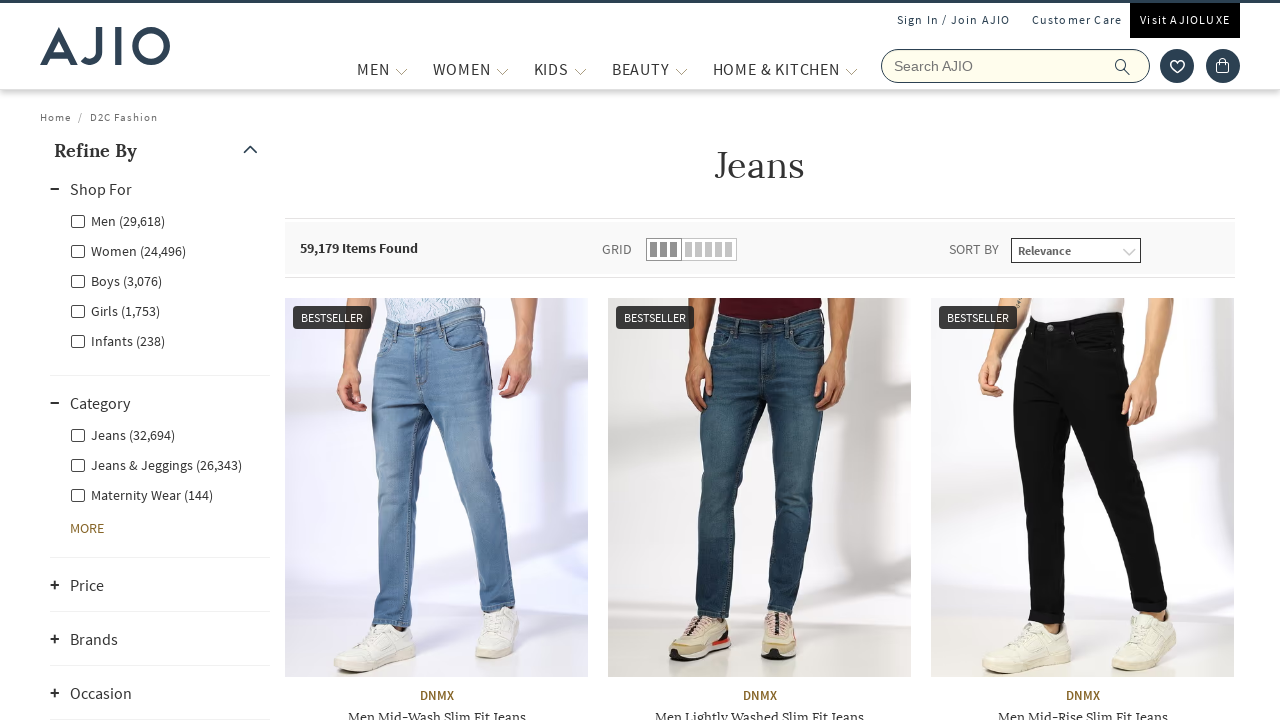

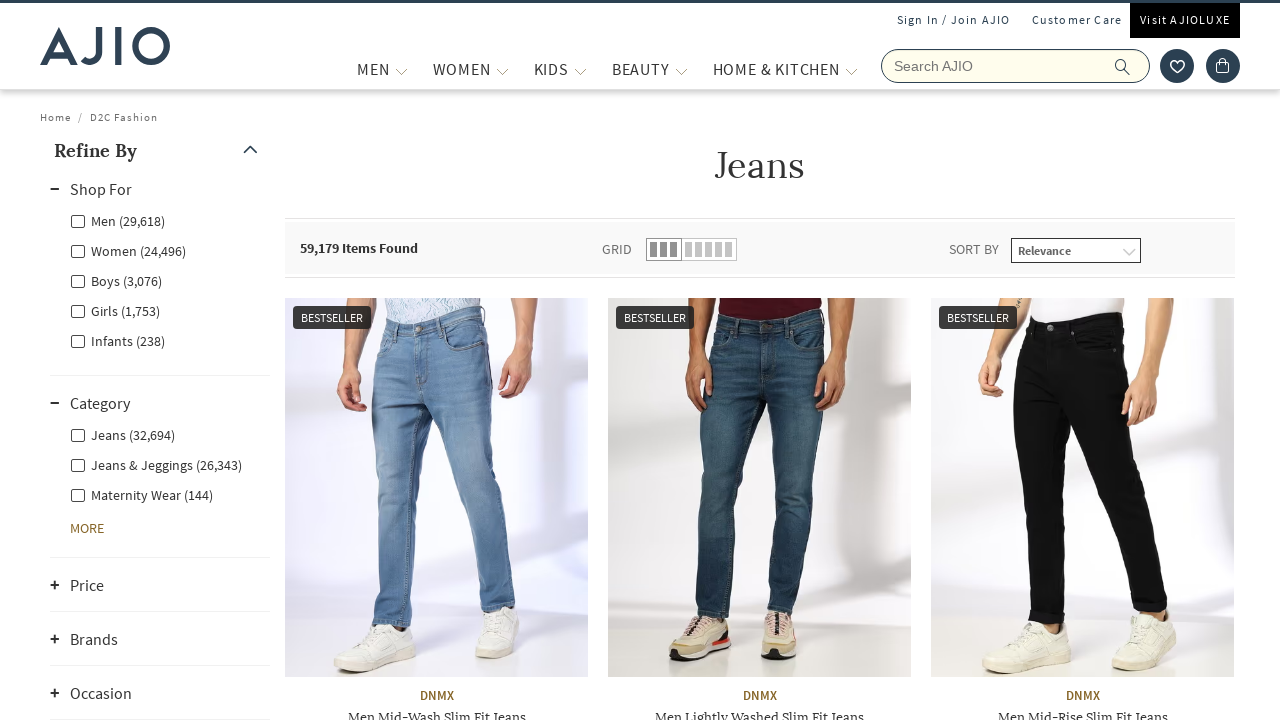